Navigates to the login page and verifies the page title is "The Internet"

Starting URL: https://the-internet.herokuapp.com/

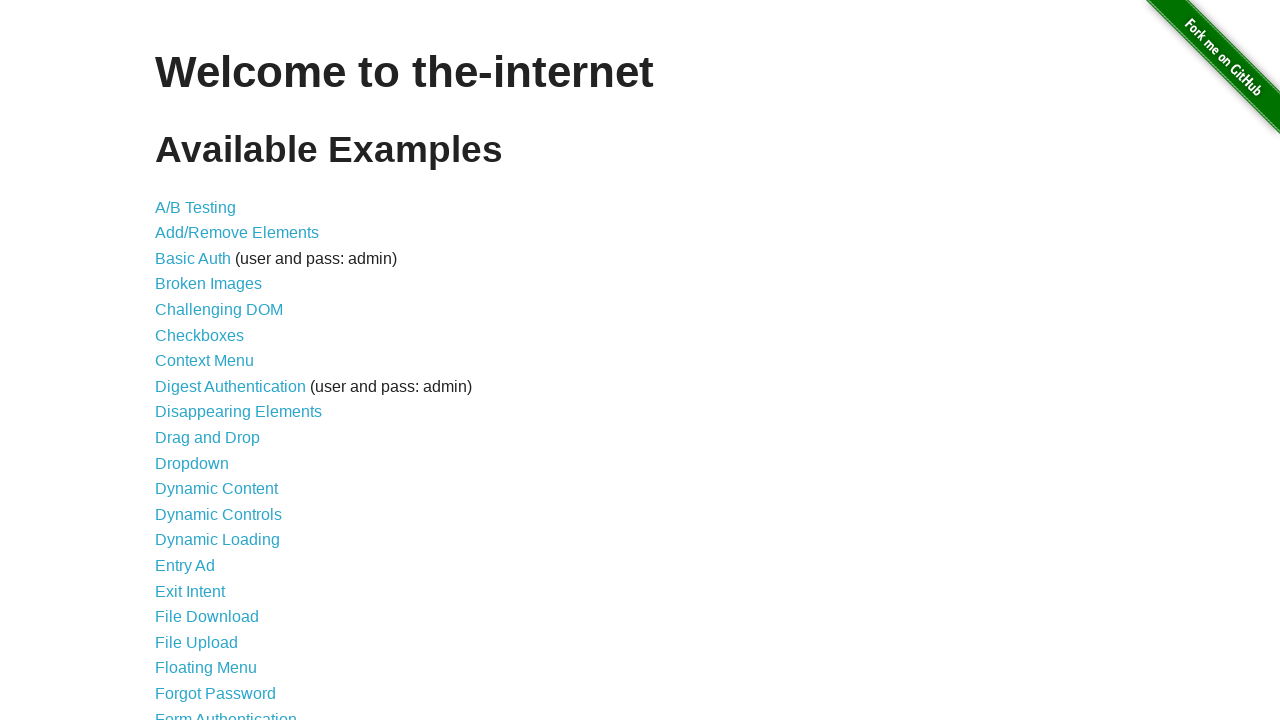

Clicked on Form Authentication link at (226, 712) on xpath=//a[@href="/login"]
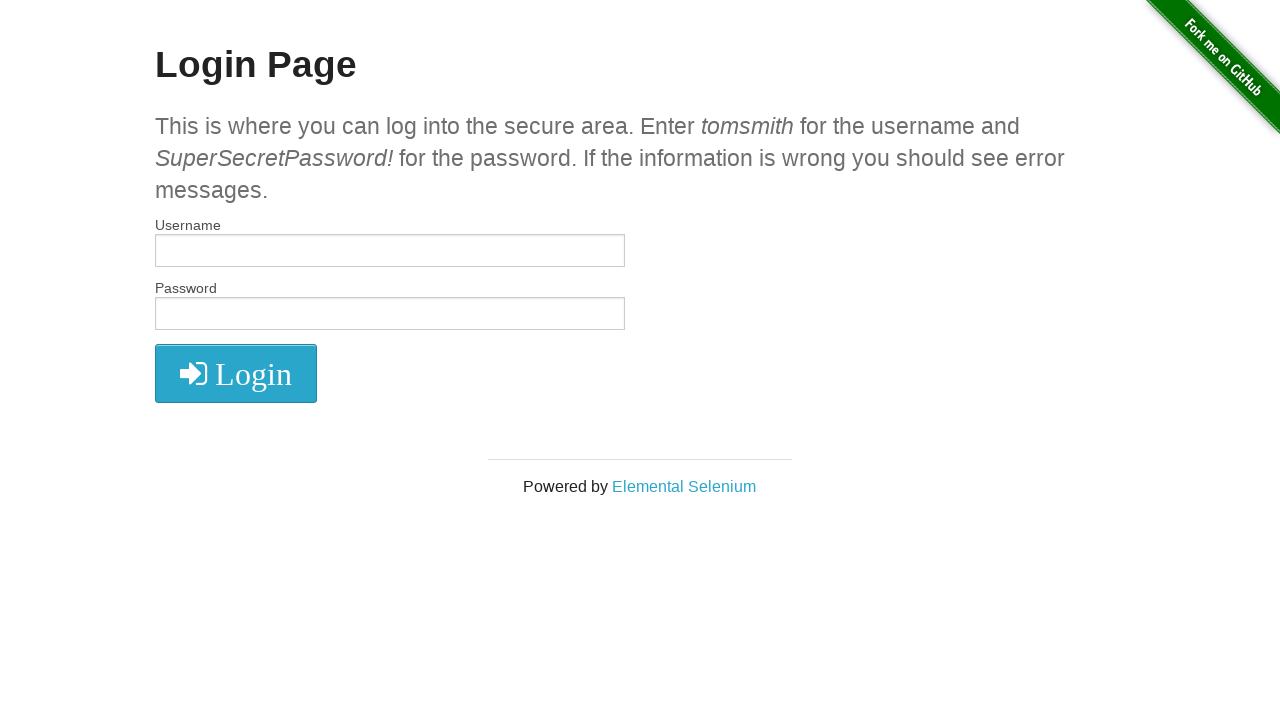

Waited for page to load (domcontentloaded)
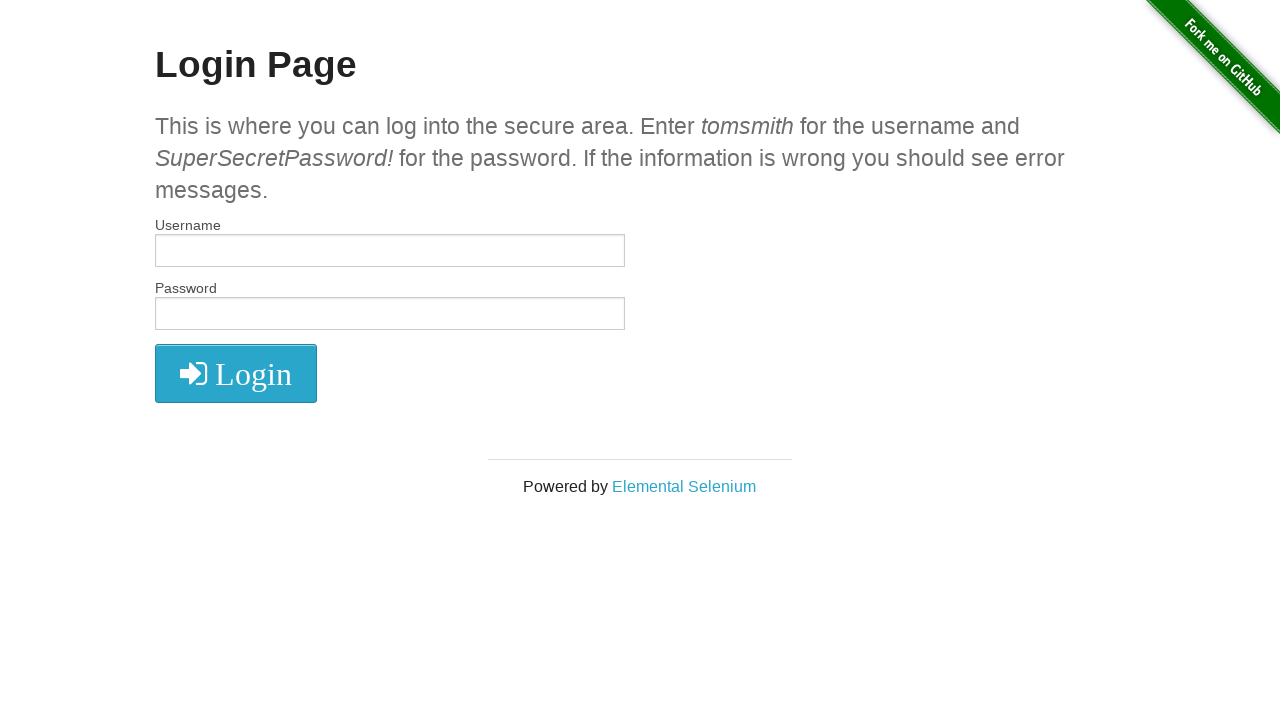

Verified page title is 'The Internet'
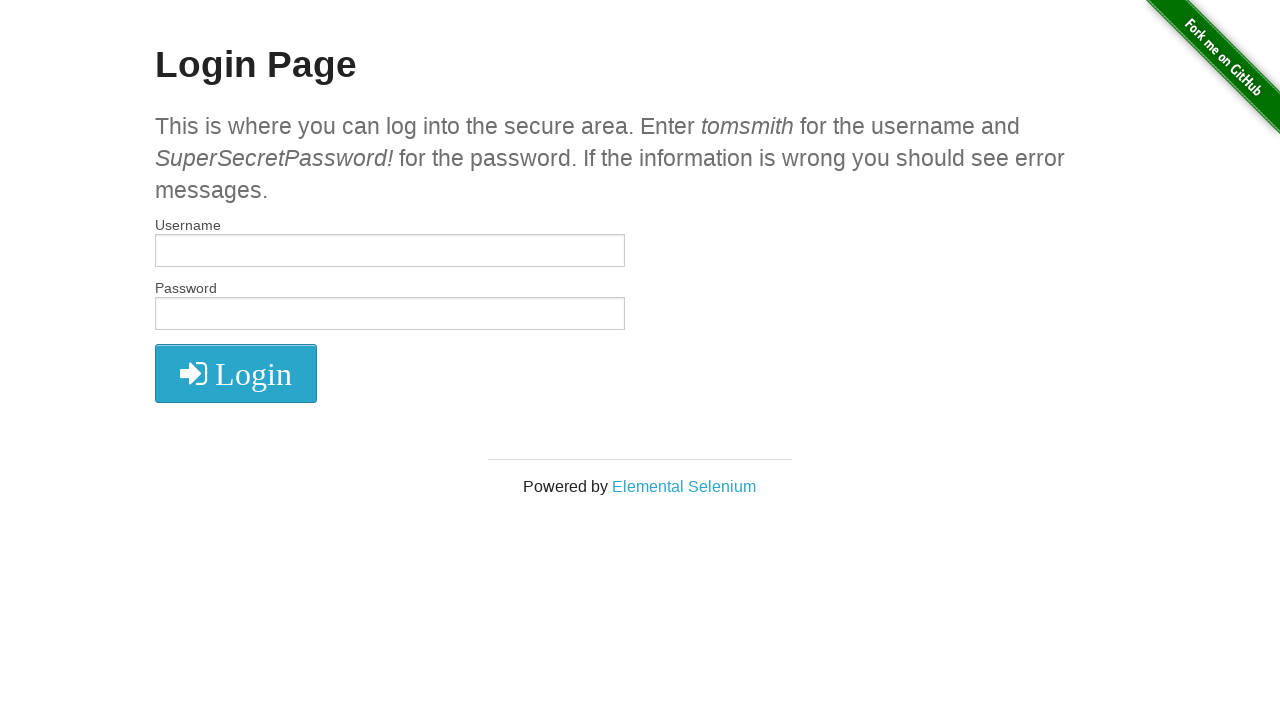

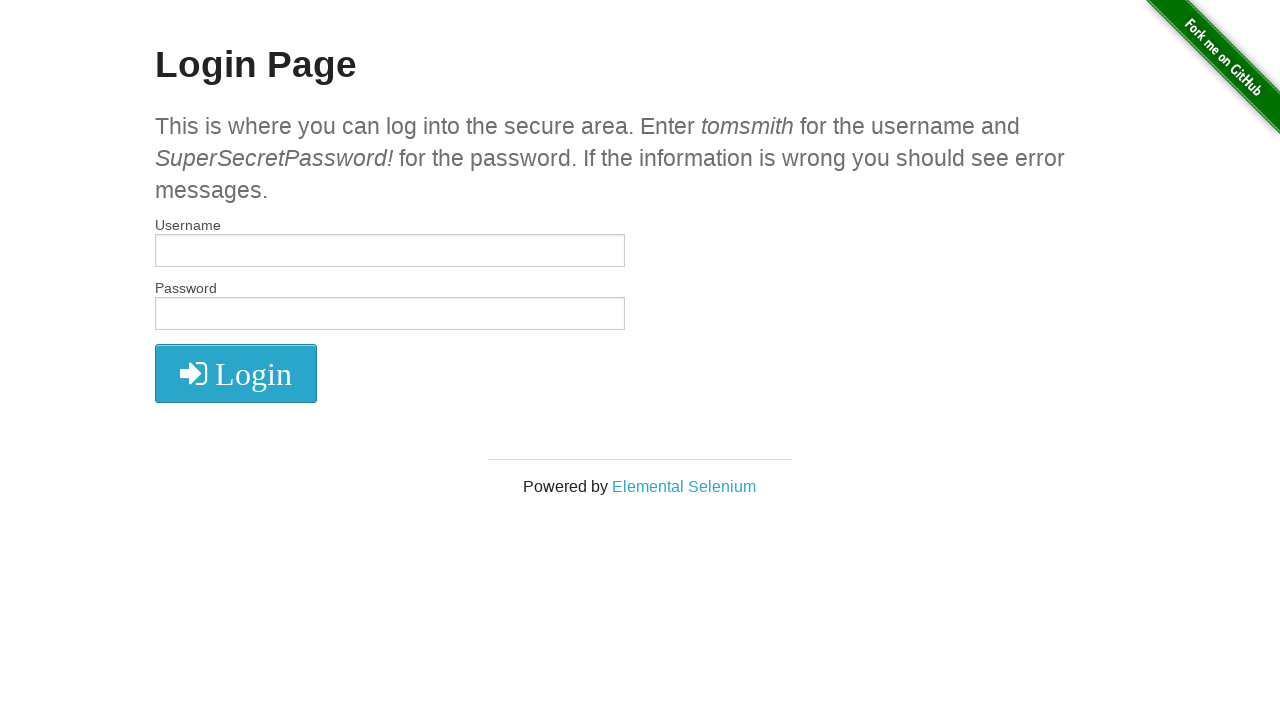